Tests multi-select functionality using Ctrl/Cmd key to select specific non-consecutive items in a jQuery selectable list

Starting URL: https://automationfc.github.io/jquery-selectable/

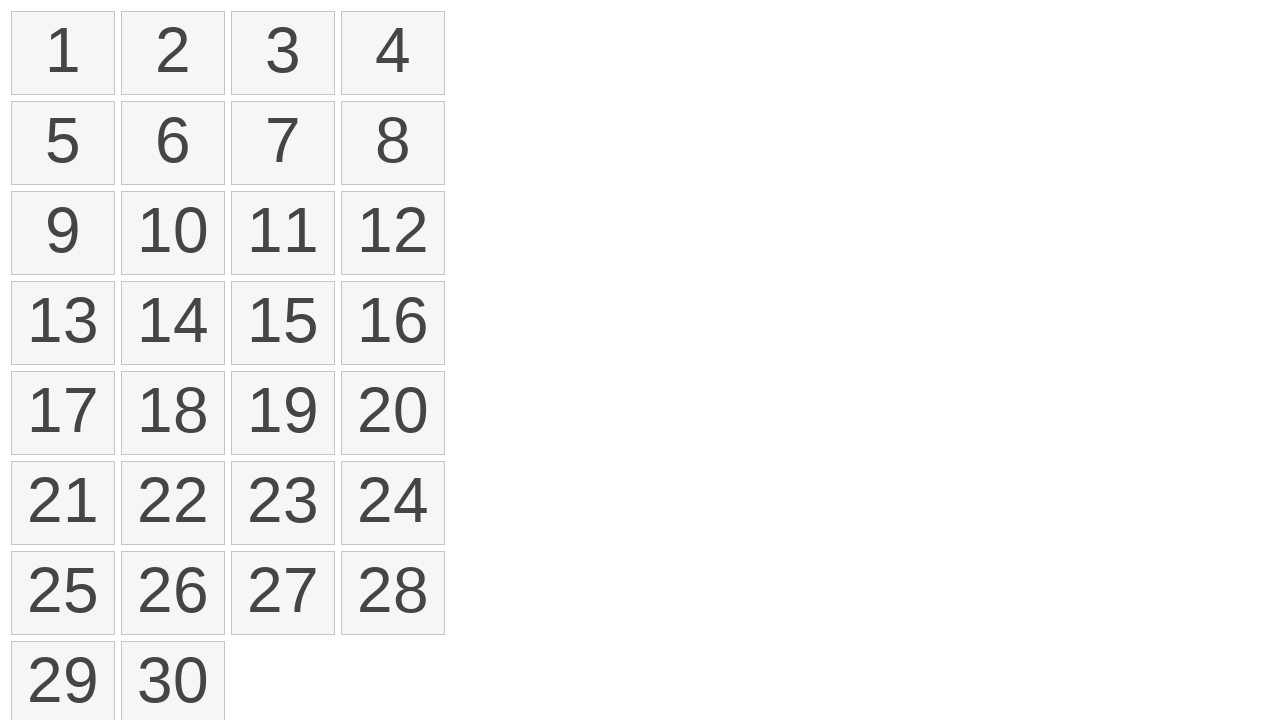

Located all selectable items in the jQuery list
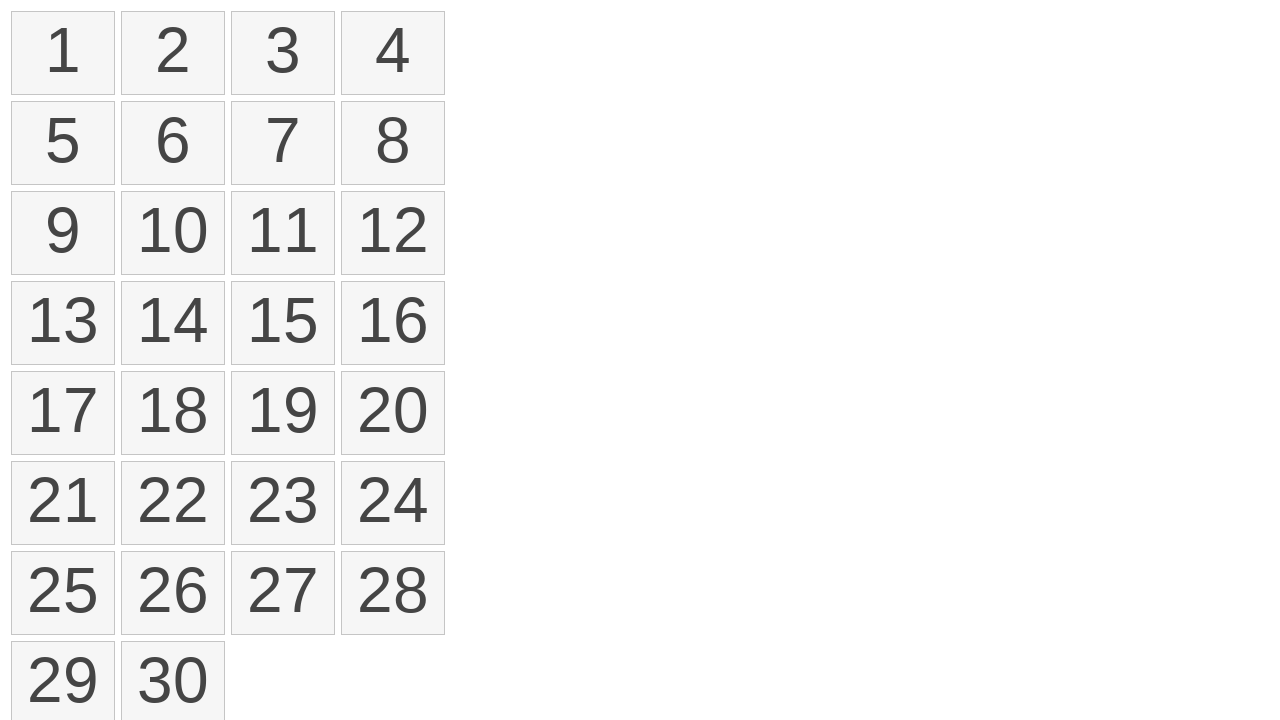

Ctrl+clicked item at index 0 at (63, 53) on ol#selectable>li >> nth=0
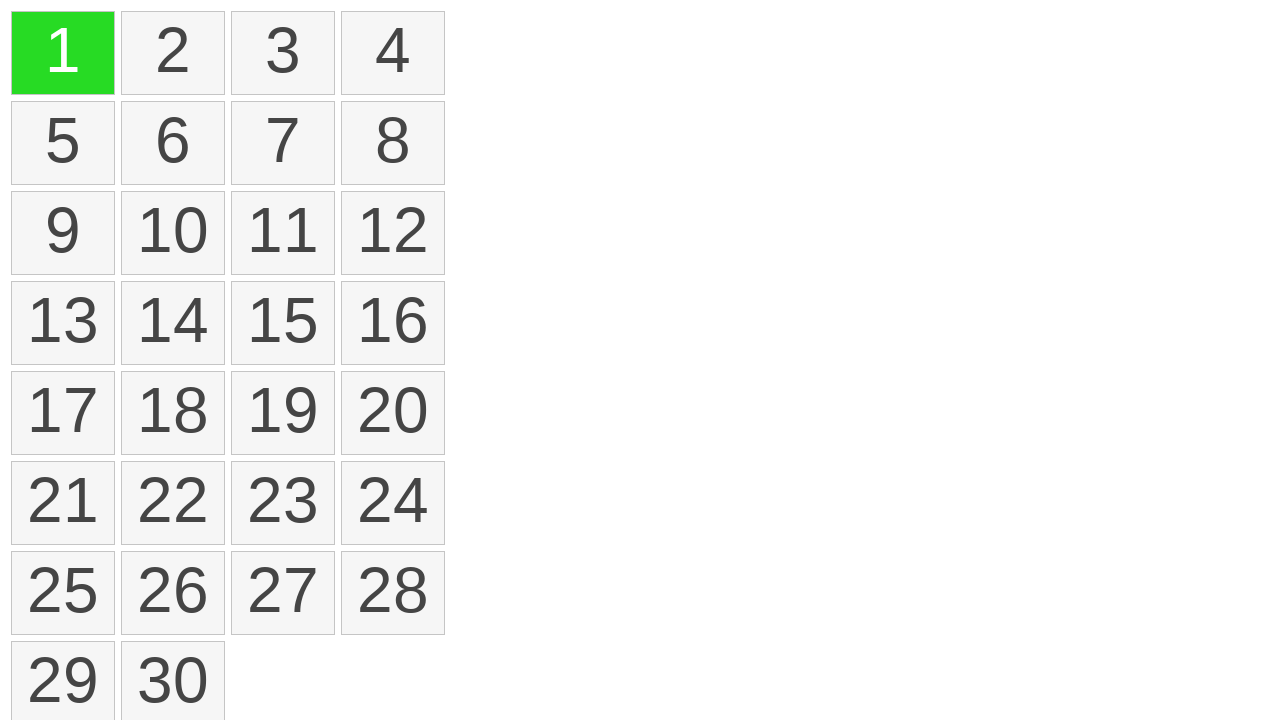

Ctrl+clicked item at index 3 at (393, 53) on ol#selectable>li >> nth=3
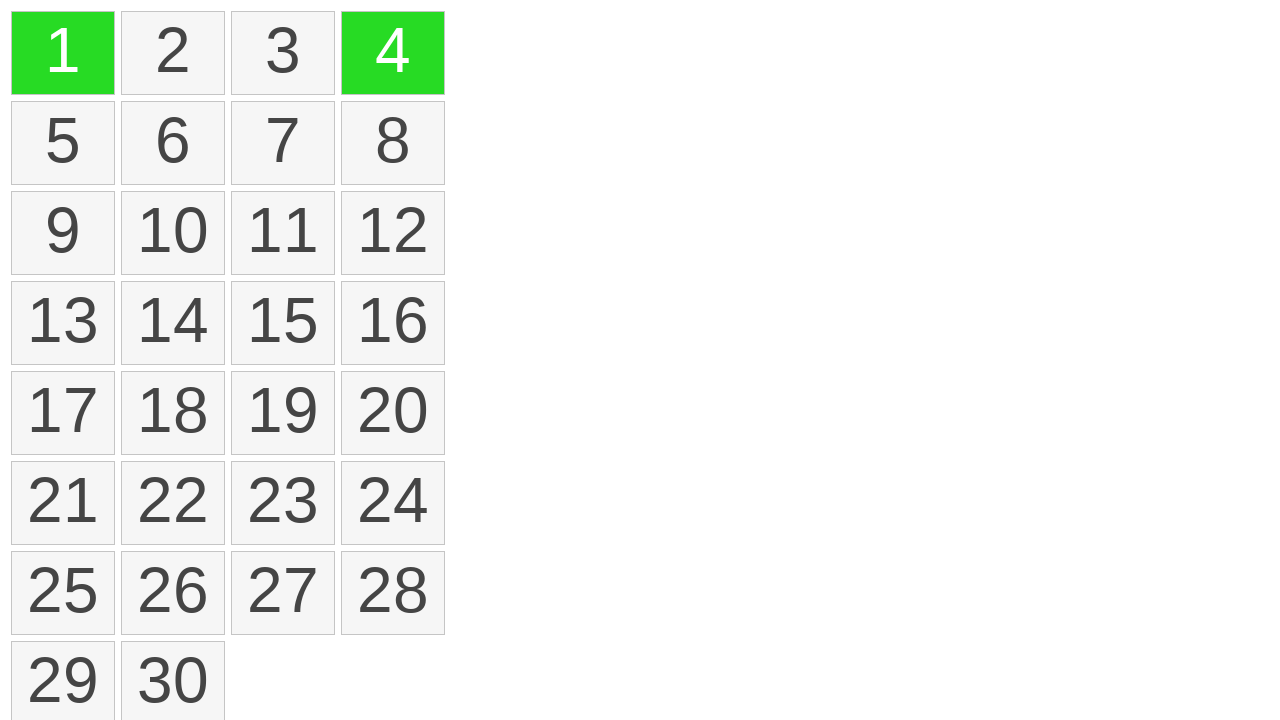

Ctrl+clicked item at index 9 at (173, 233) on ol#selectable>li >> nth=9
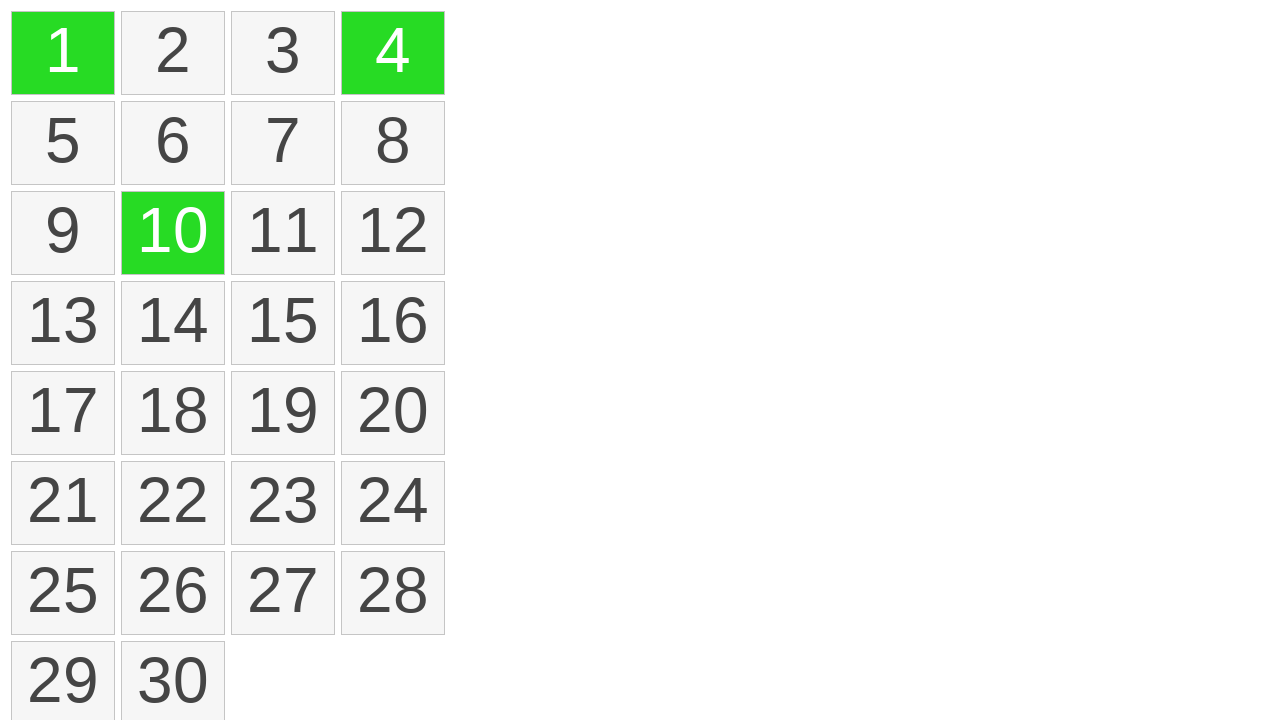

Ctrl+clicked item at index 11 at (393, 233) on ol#selectable>li >> nth=11
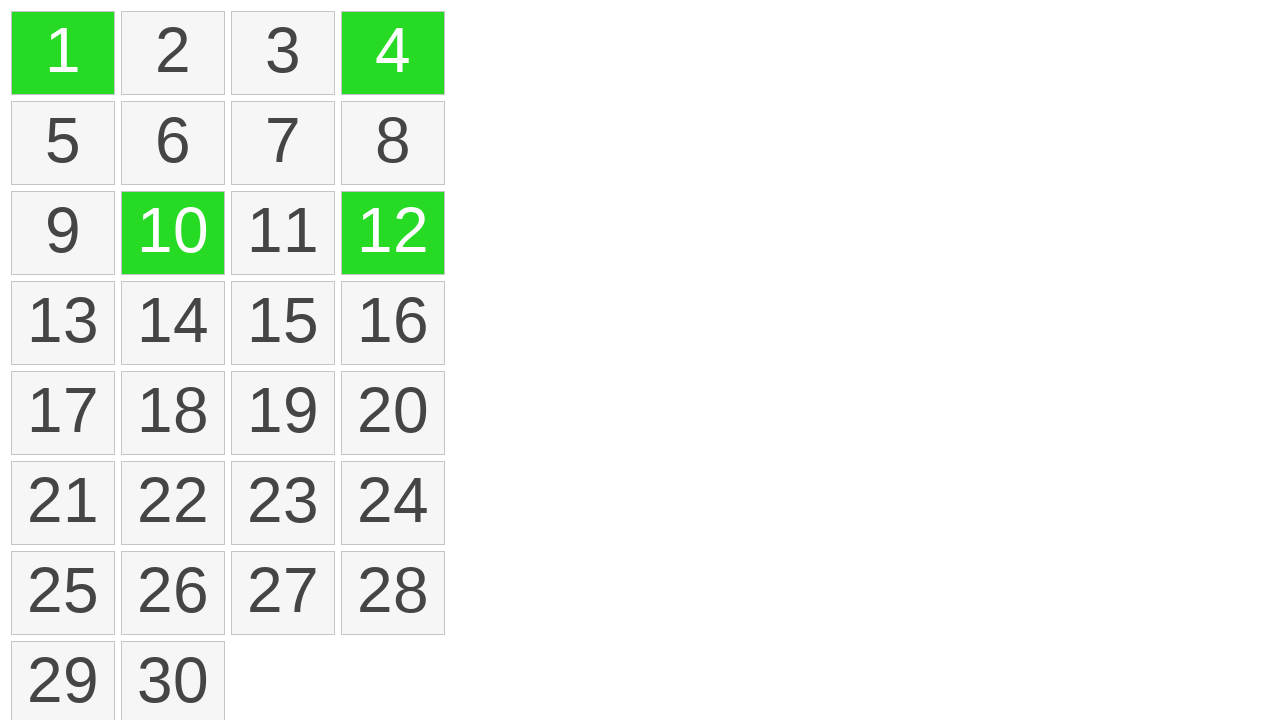

Ctrl+clicked item at index 19 at (393, 413) on ol#selectable>li >> nth=19
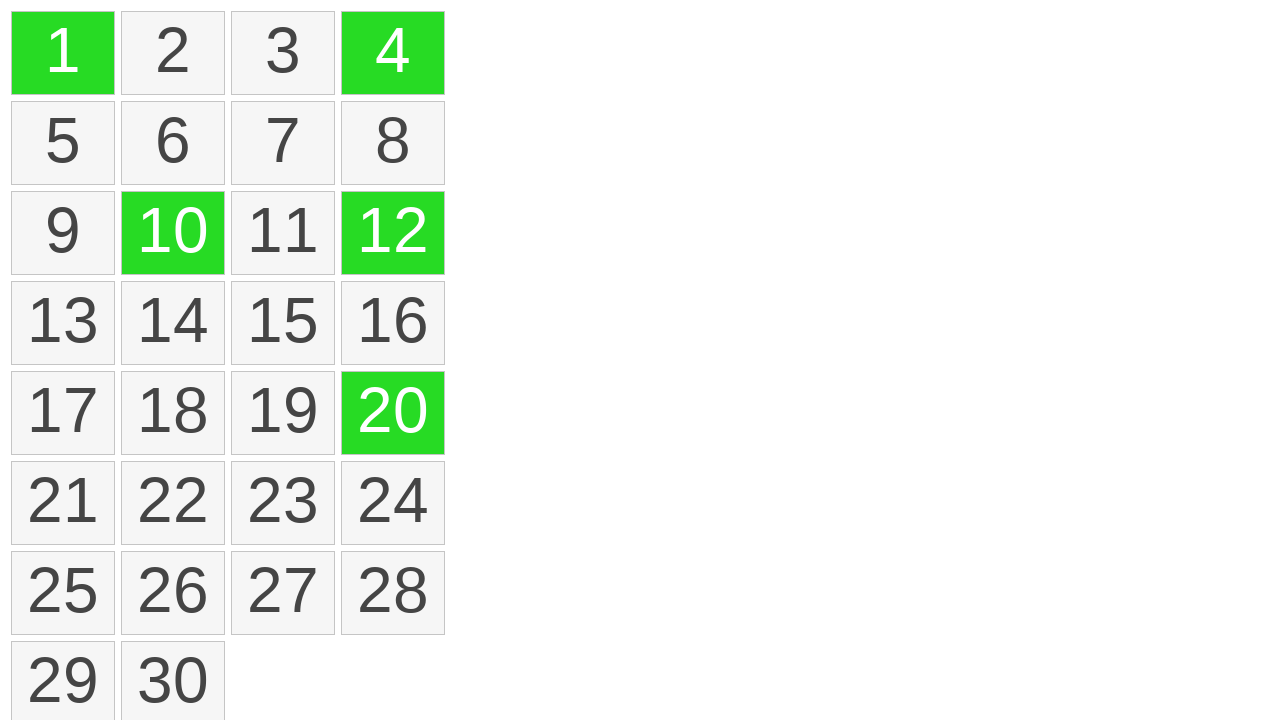

Located all selected items with ui-selected class
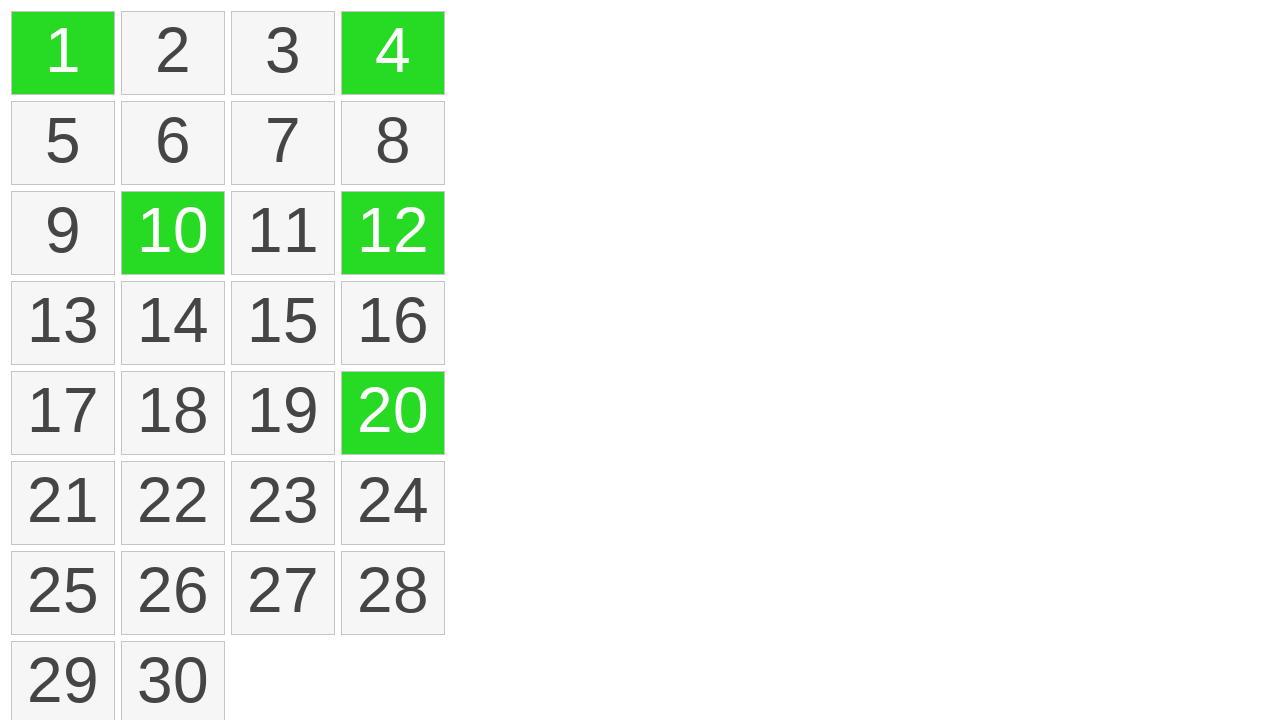

Verified that exactly 5 items are selected
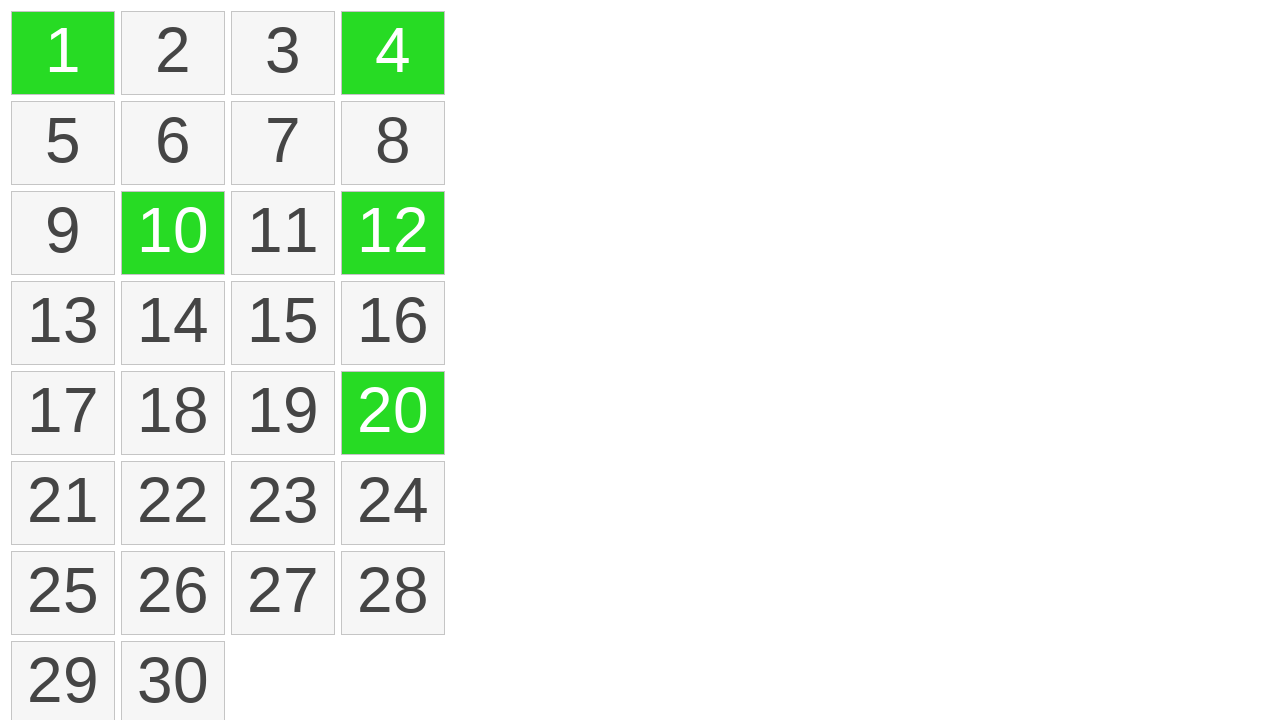

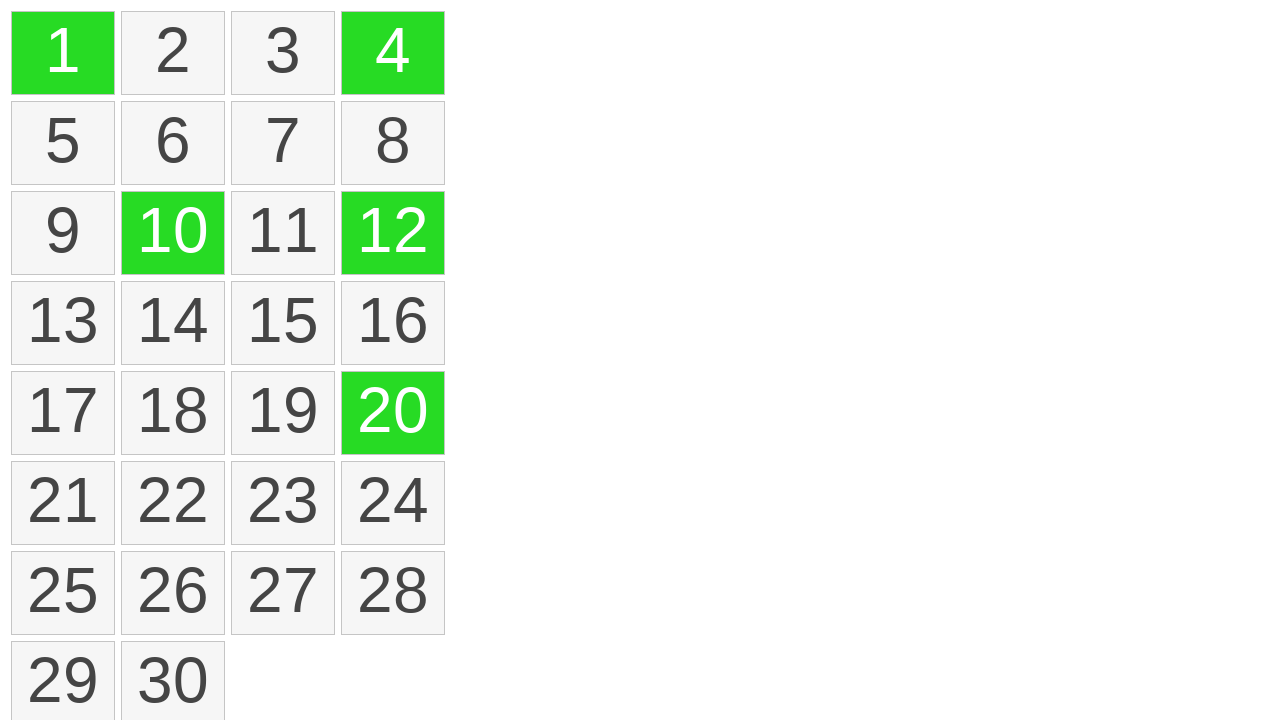